Tests registration form by filling in first name, last name, and email fields, then submitting the form and verifying the success message

Starting URL: http://suninjuly.github.io/registration1.html

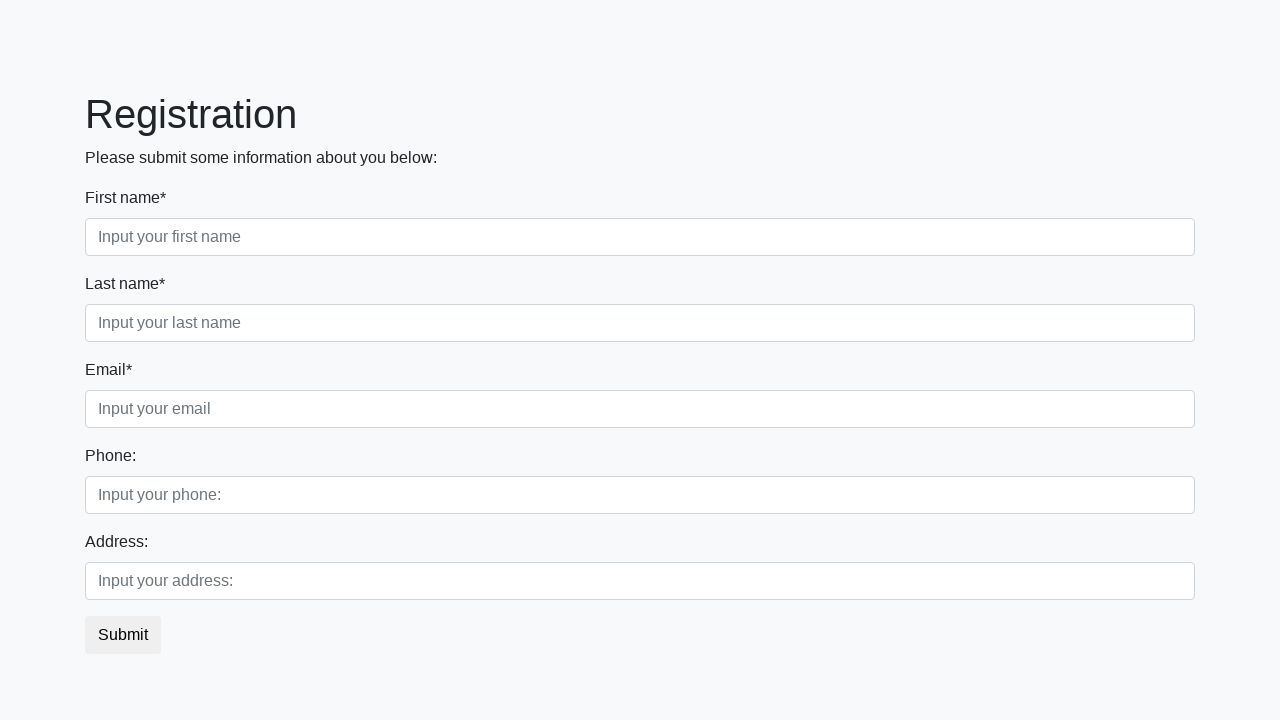

Filled first name field with 'Ivan' on div.first_block .first
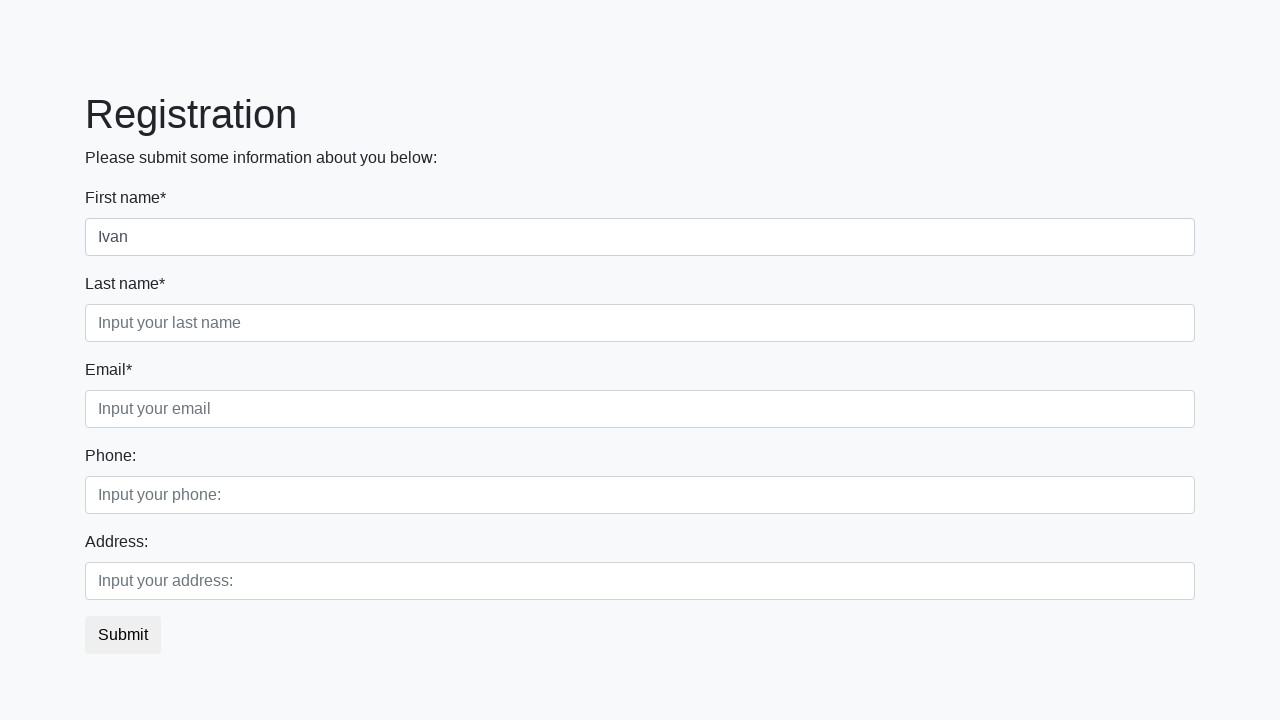

Filled last name field with 'Petrov' on div.first_block .second
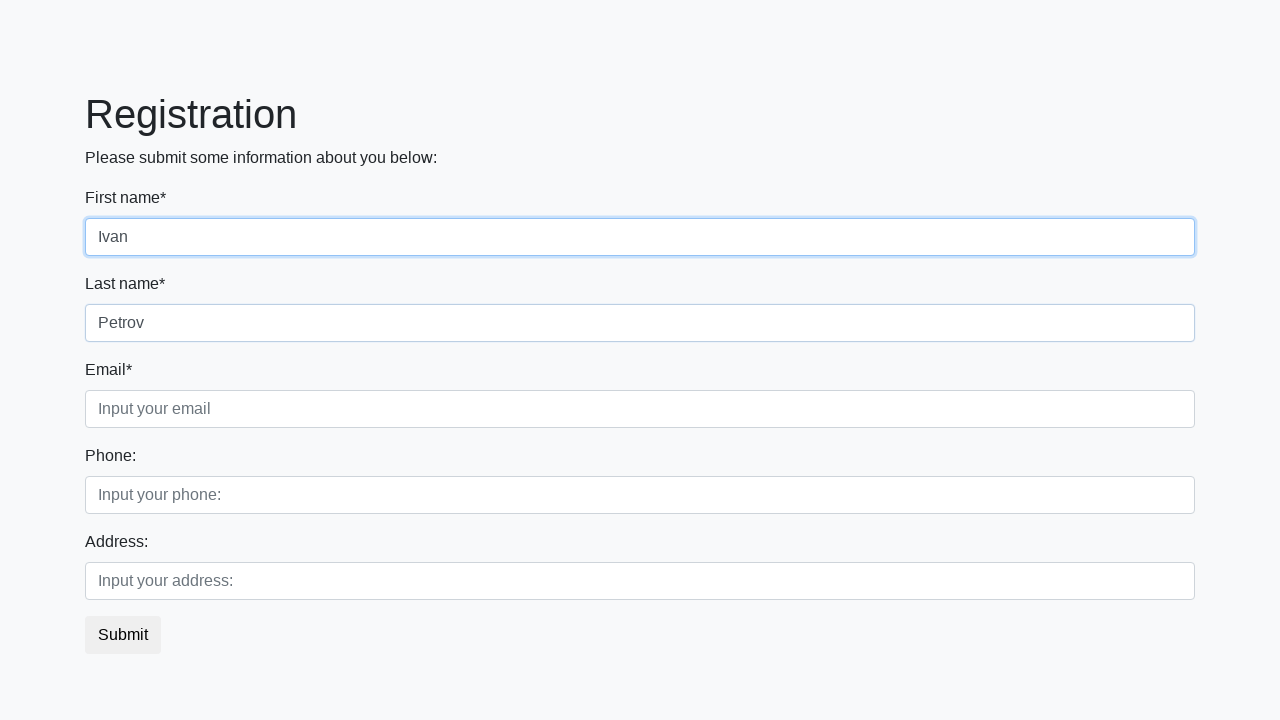

Filled email field with 'Smolensk@gmail.com' on div.first_block .third
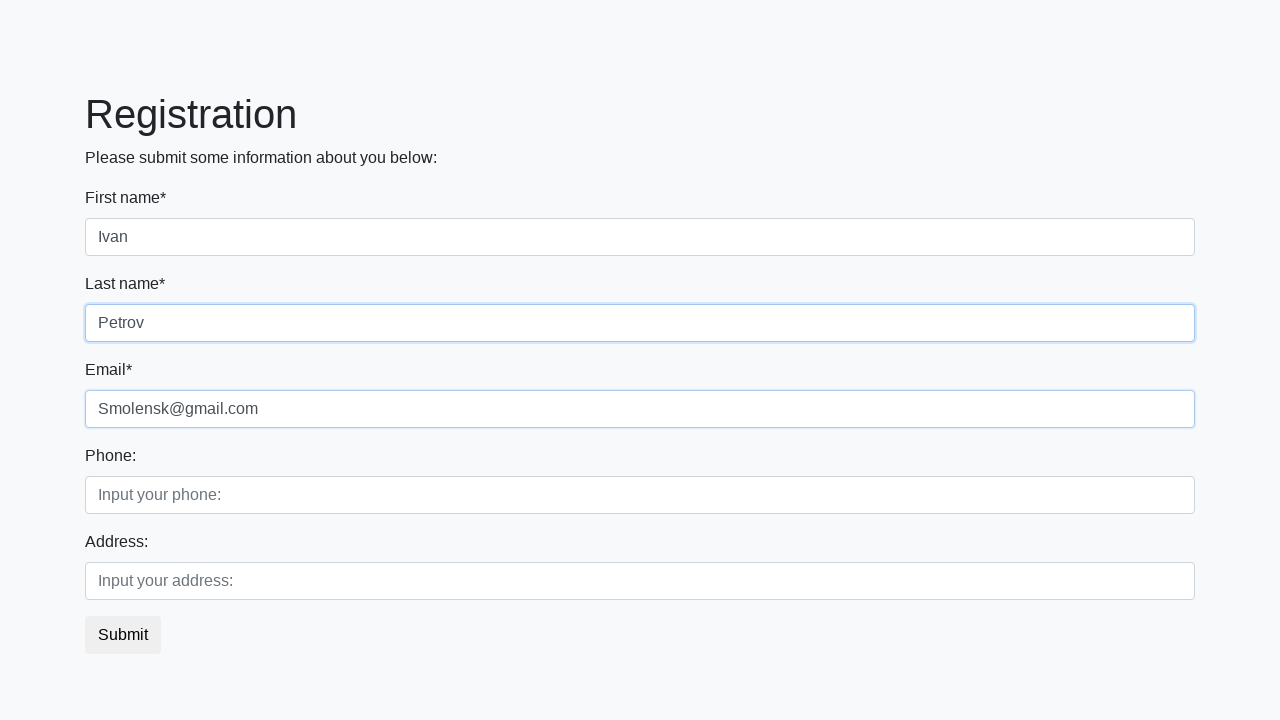

Clicked submit button to submit registration form at (123, 635) on button.btn
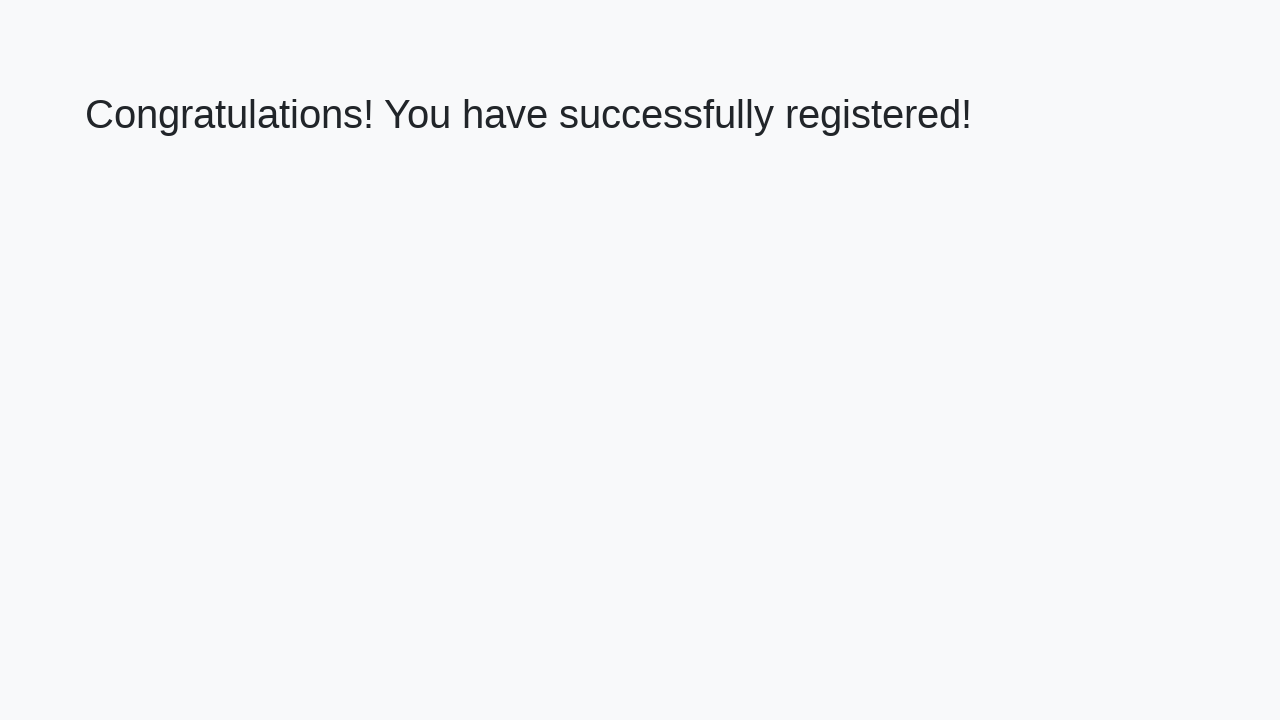

Success message (h1) loaded after form submission
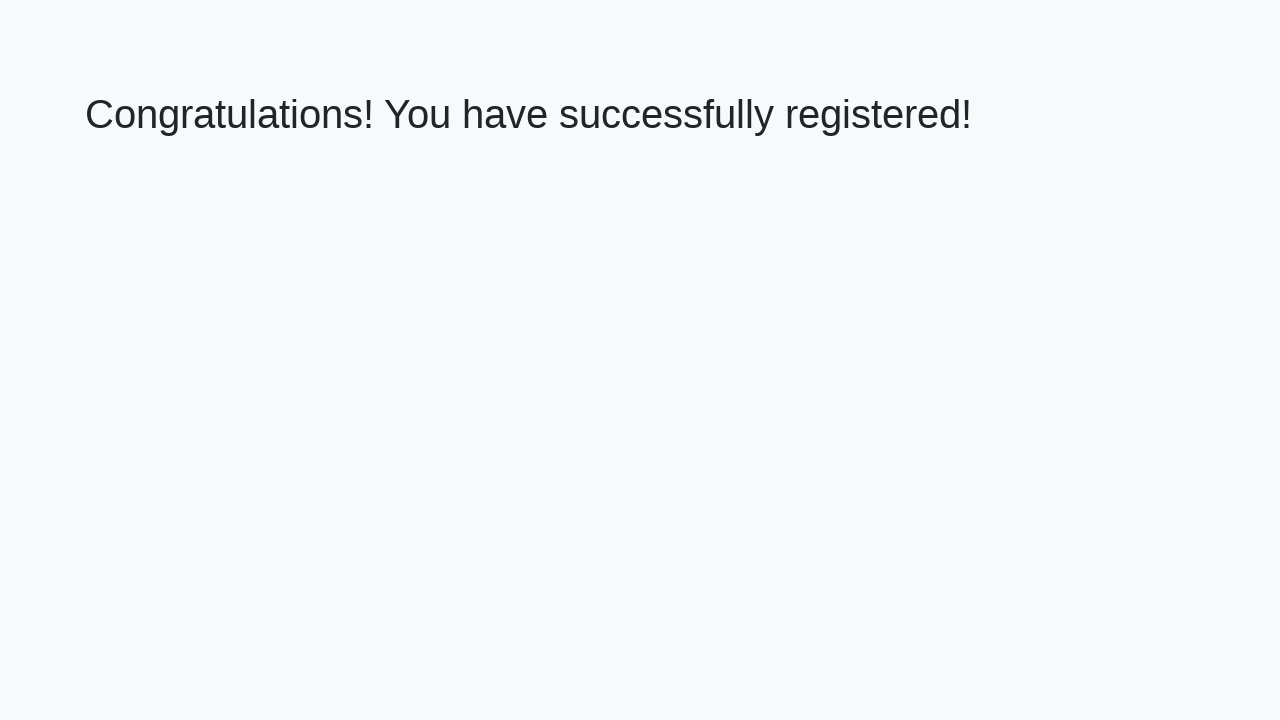

Retrieved success message text: 'Congratulations! You have successfully registered!'
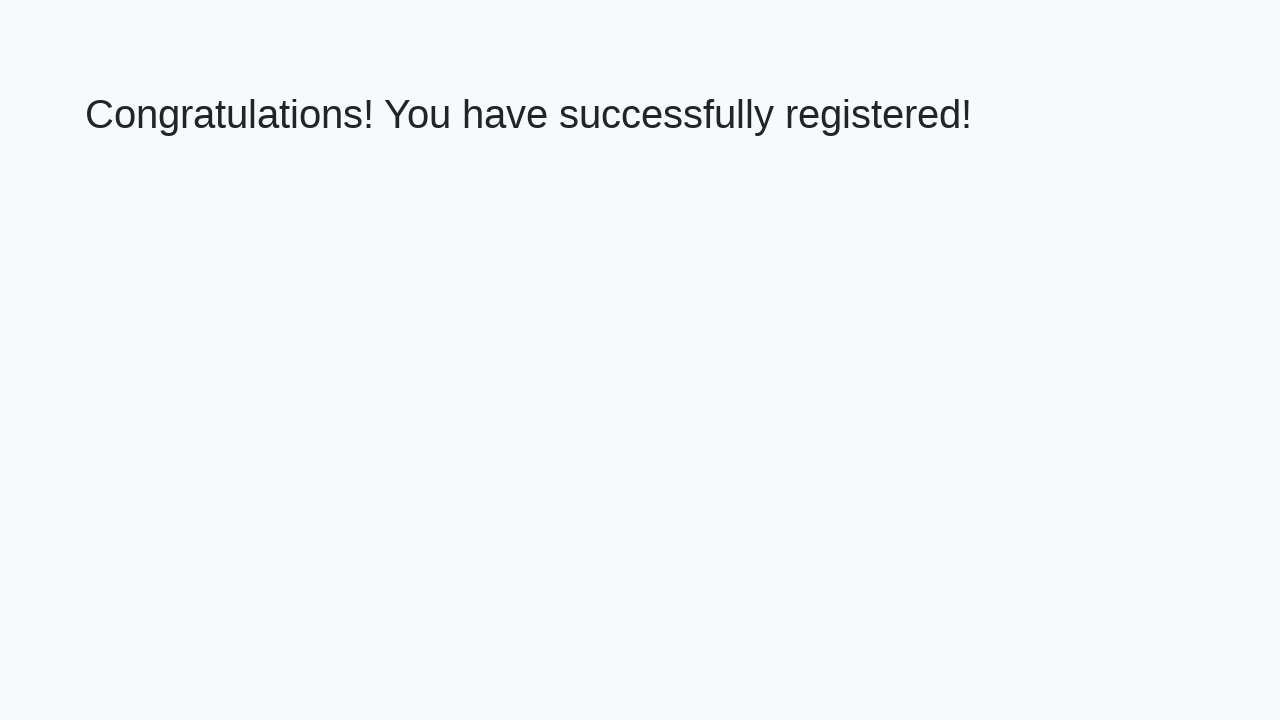

Verified success message matches expected text
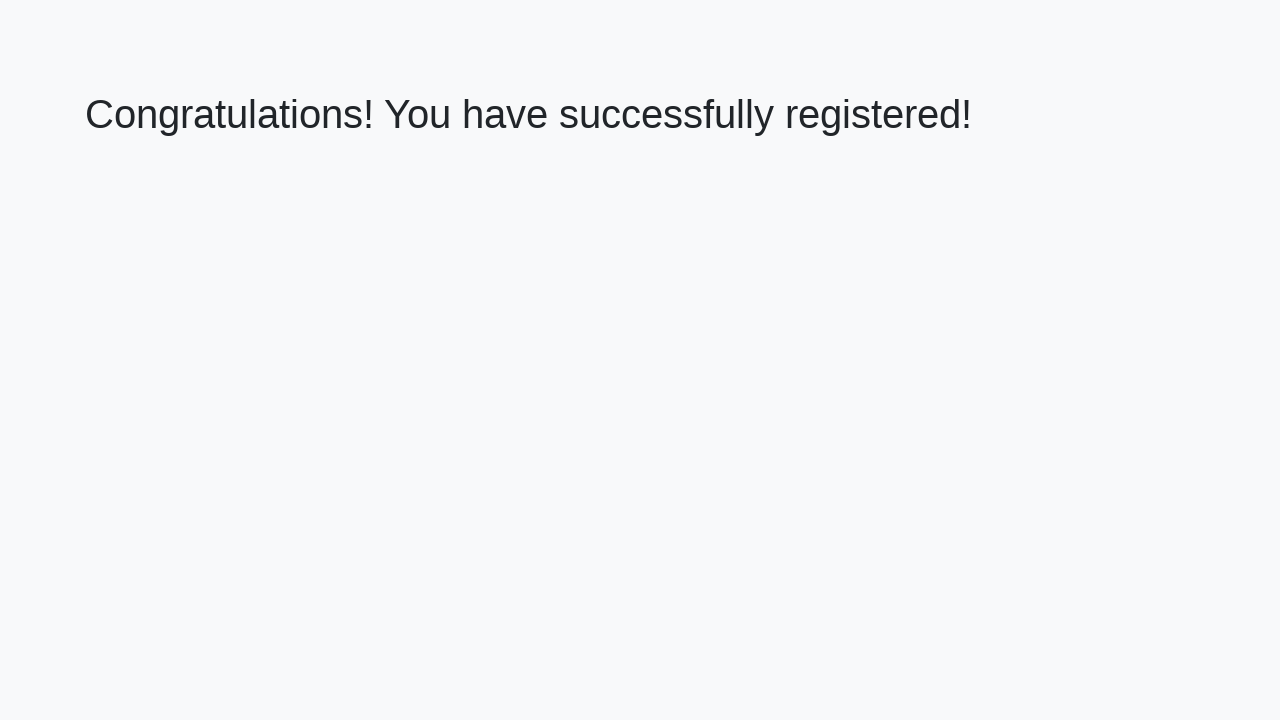

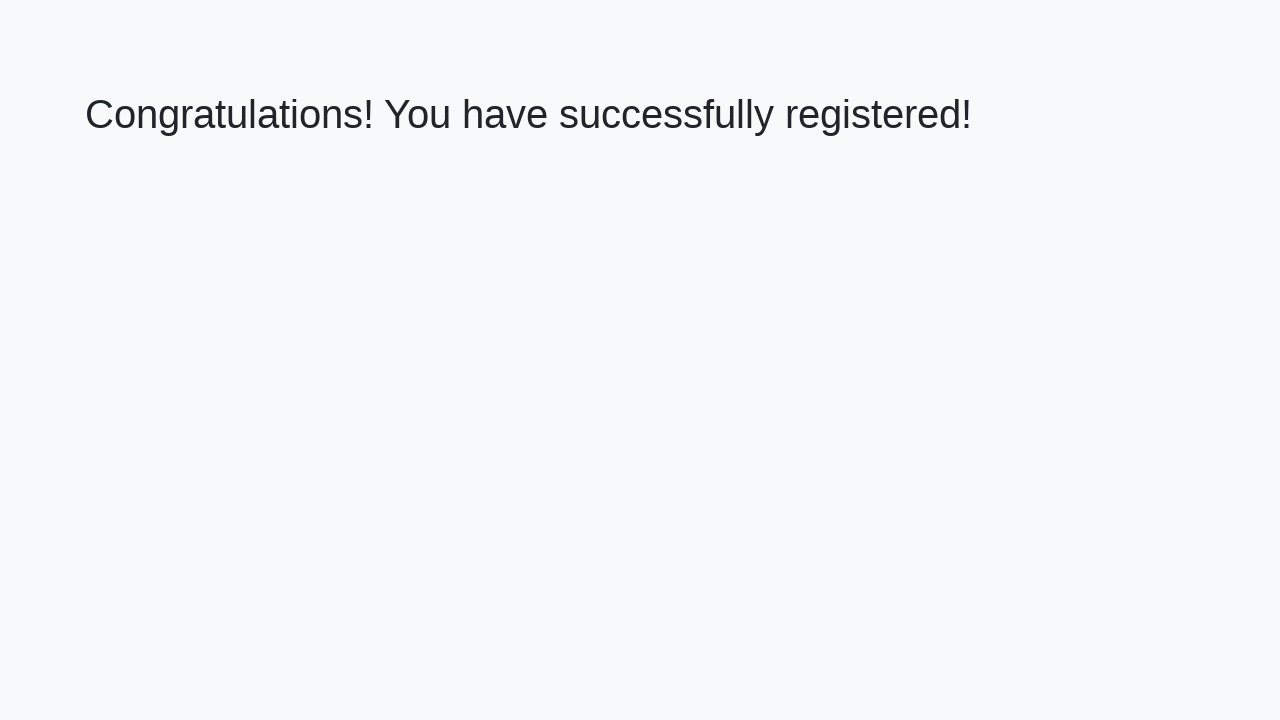